Tests a sample todo application by clicking on existing todo items to mark them complete, adding a new todo item with custom text, and verifying the new item appears in the list.

Starting URL: https://lambdatest.github.io/sample-todo-app/

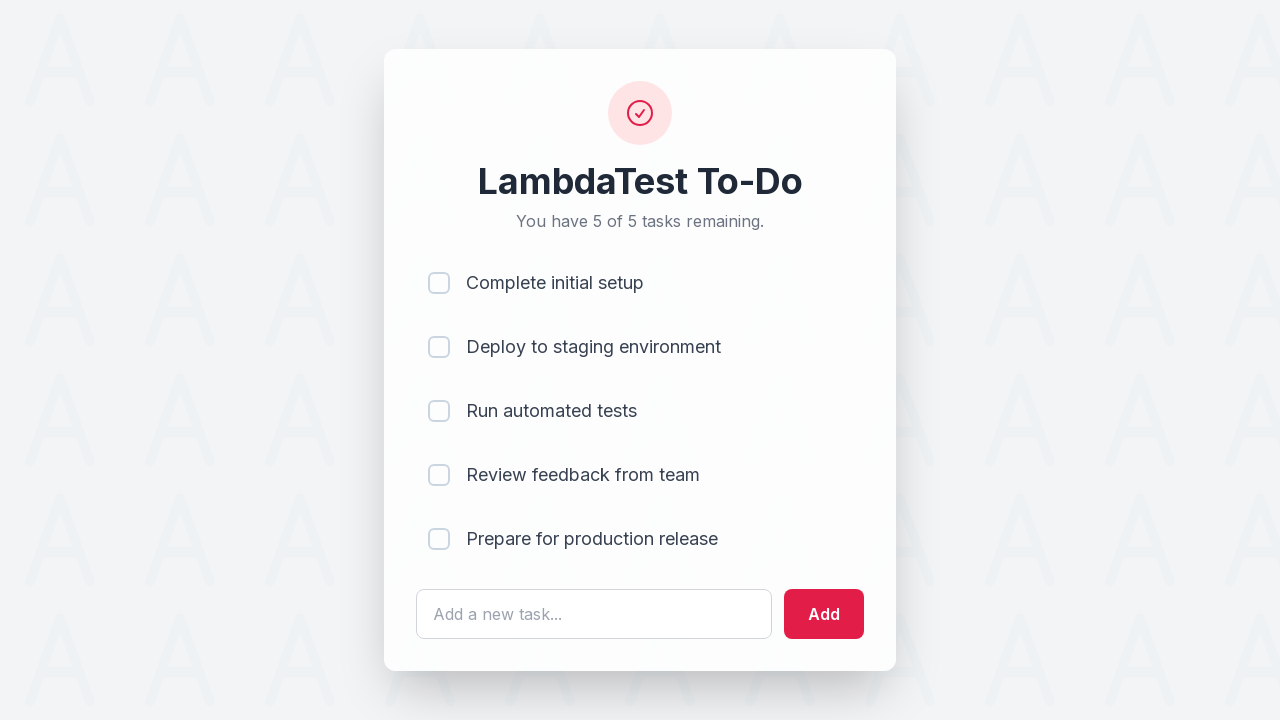

Clicked first todo item to mark as complete at (439, 283) on input[name='li1']
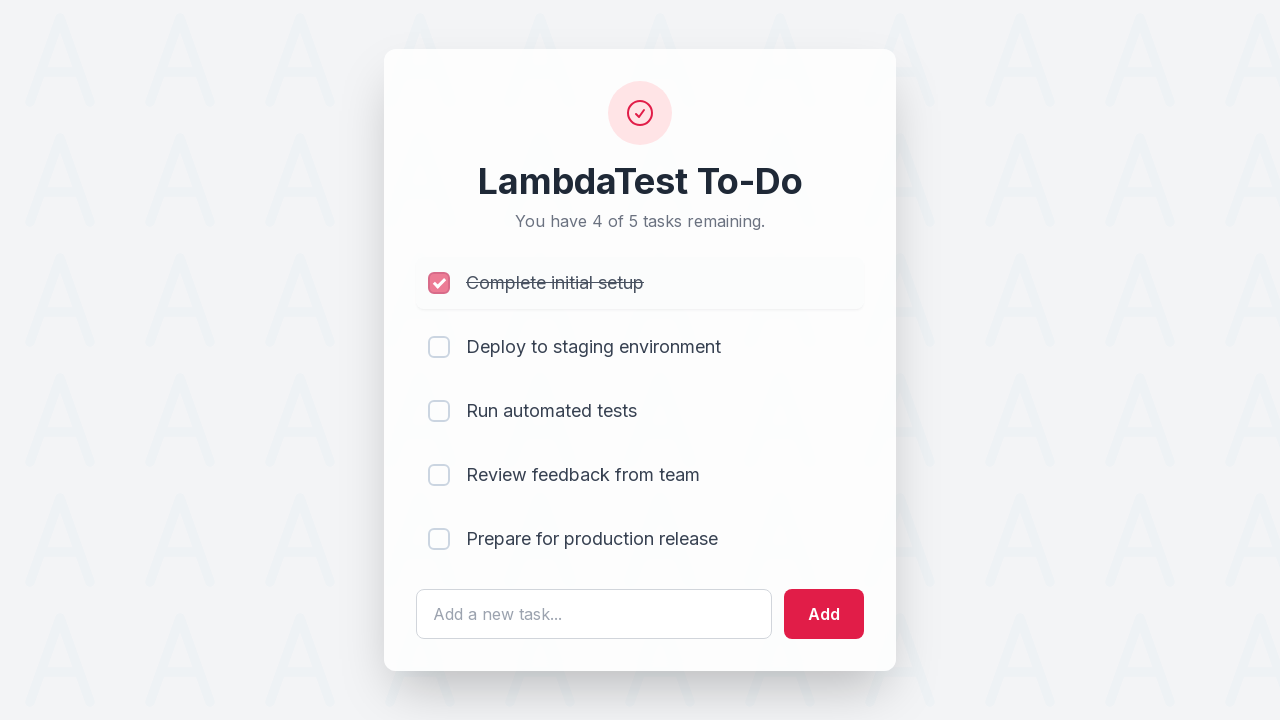

Clicked second todo item to mark as complete at (439, 347) on input[name='li2']
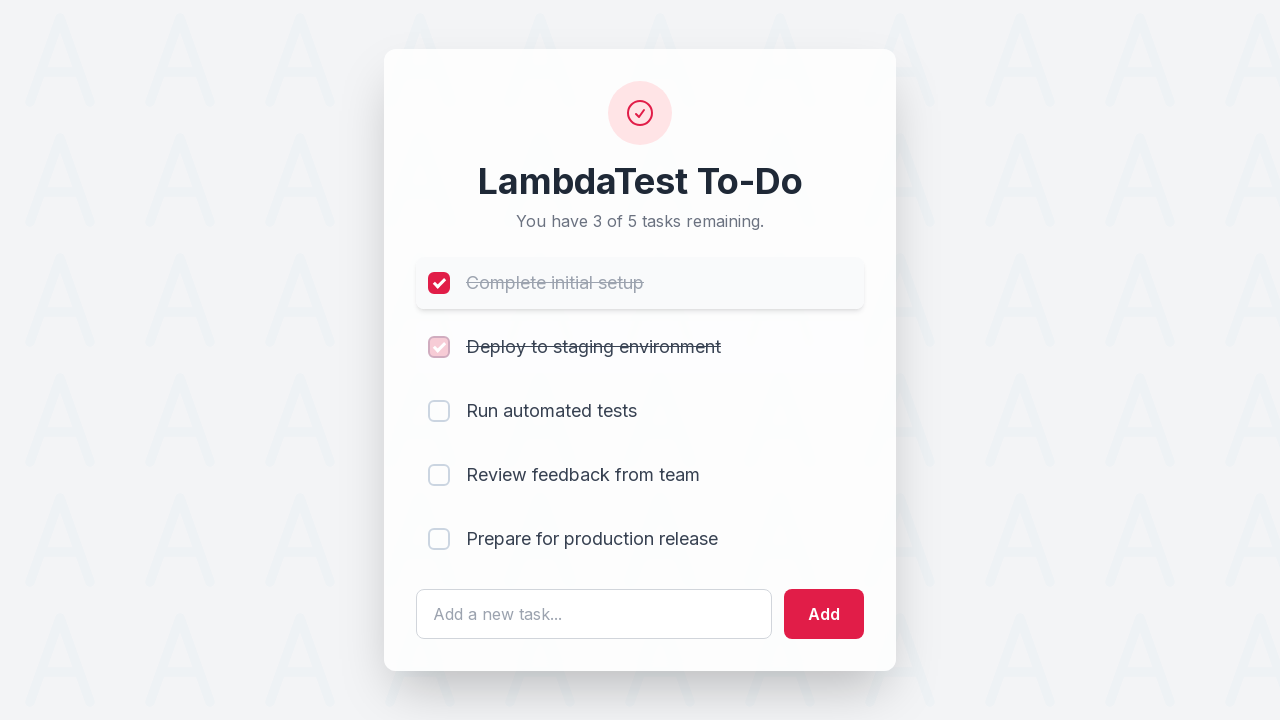

Cleared the todo input field on #sampletodotext
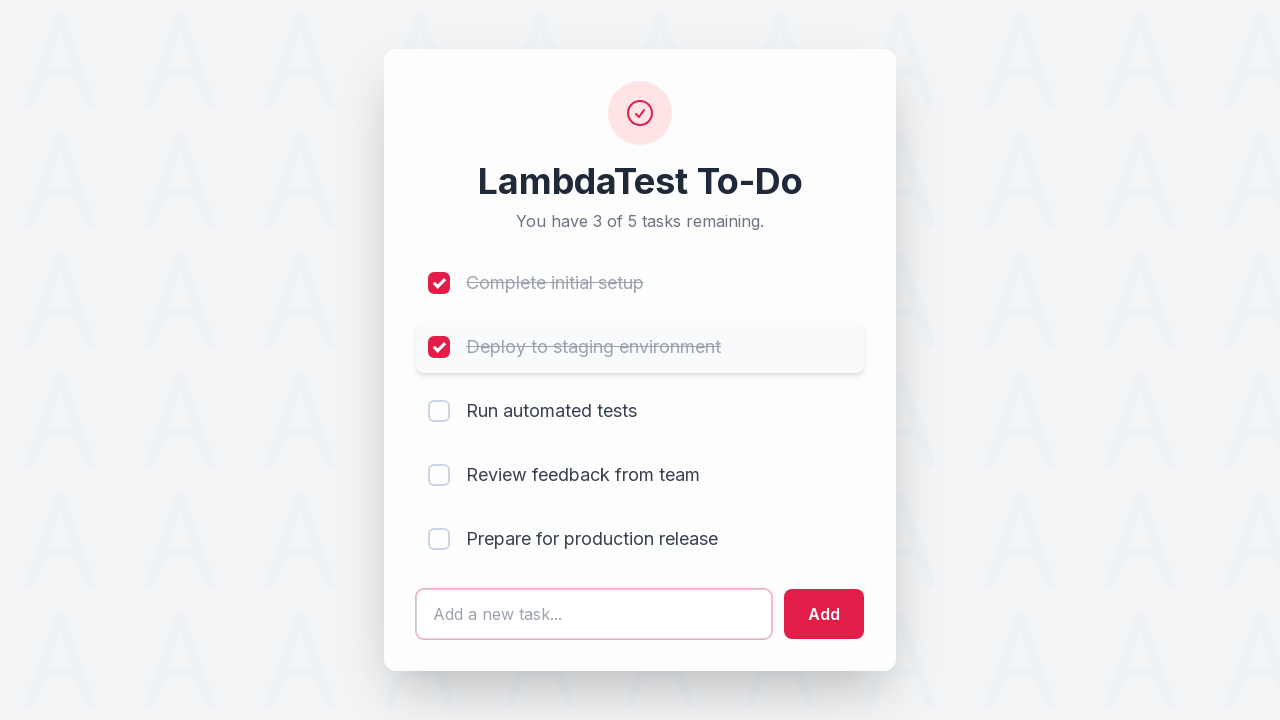

Entered new todo text 'Yey, Let's add it to list' in input field on #sampletodotext
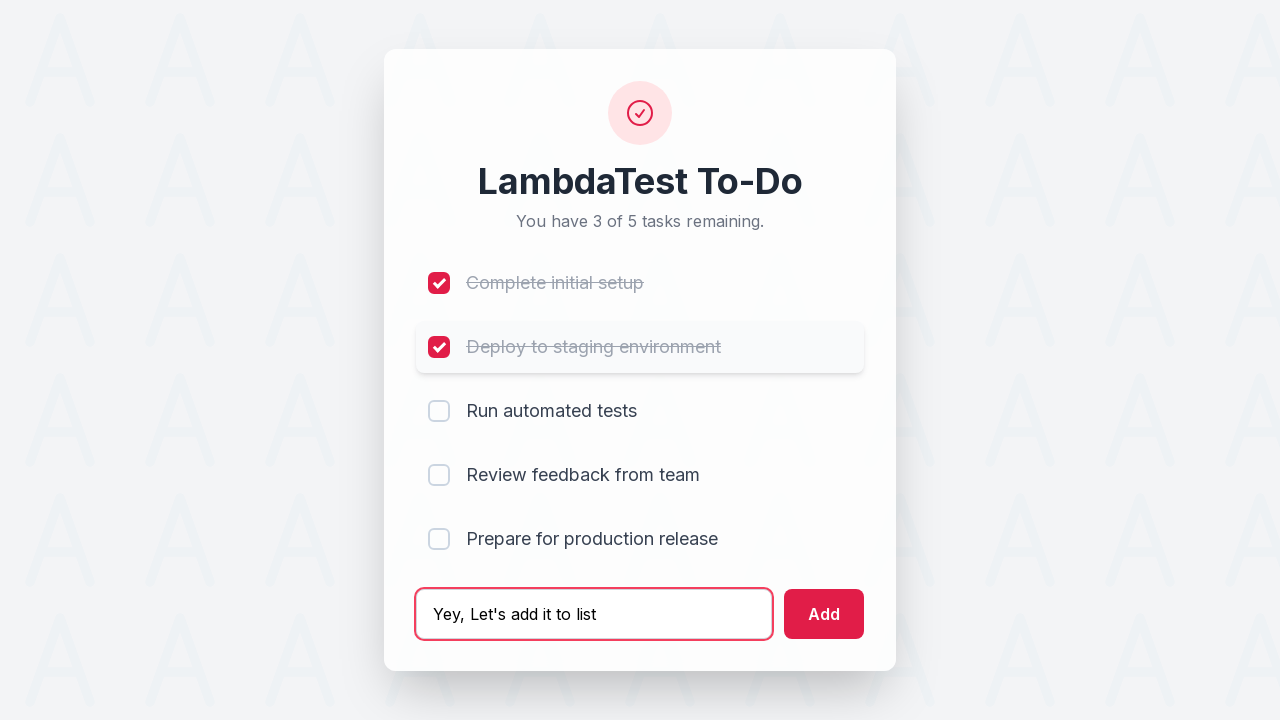

Clicked add button to add the new todo item at (824, 614) on #addbutton
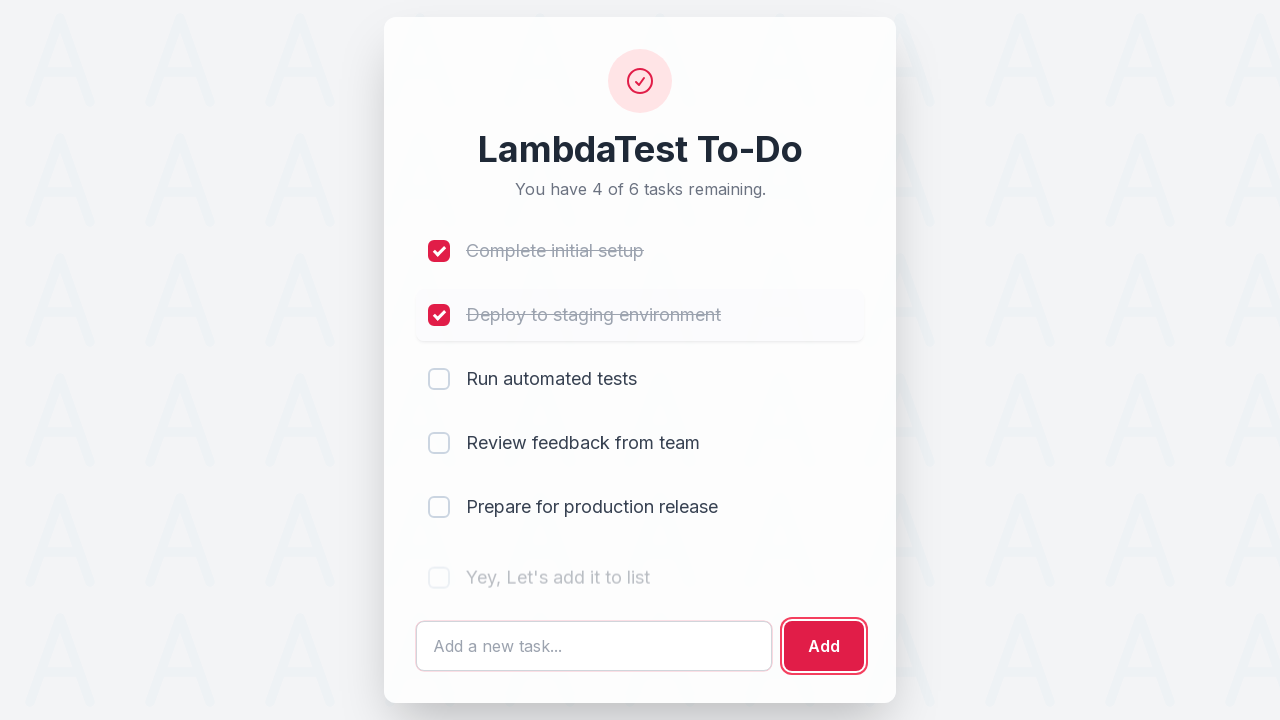

Retrieved text content of the newly added todo item
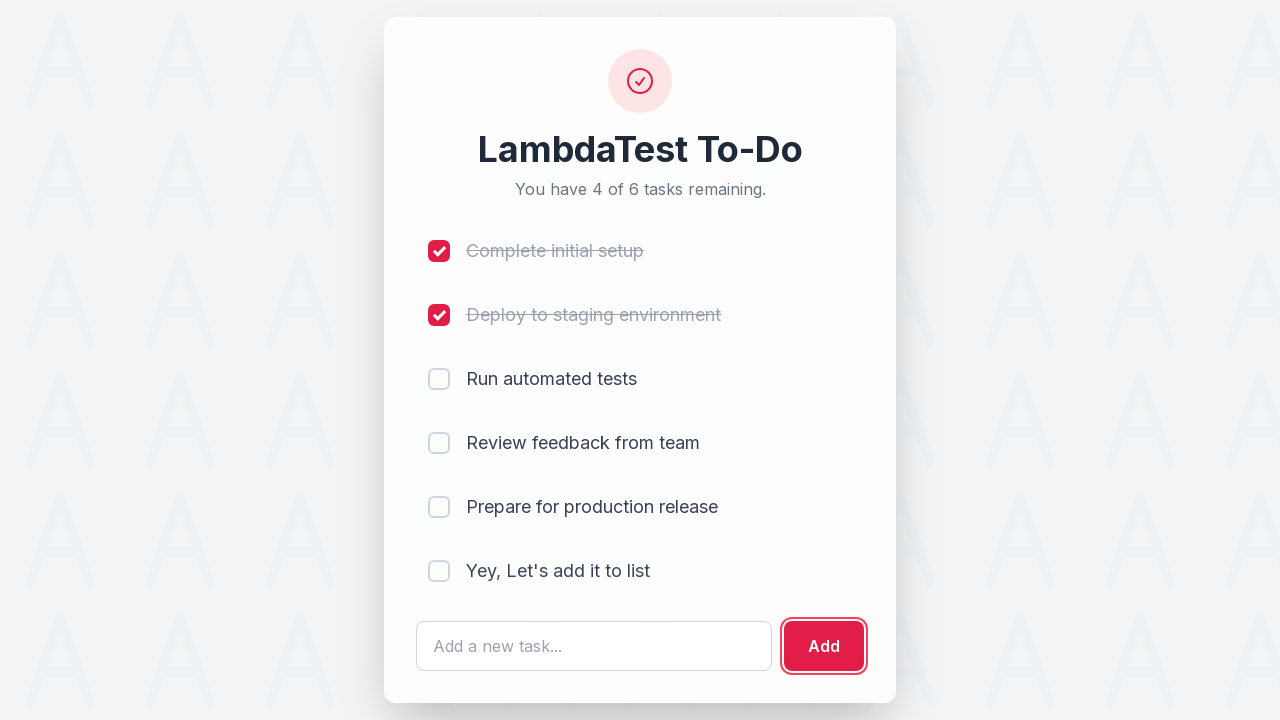

Verified that the new todo item text appears correctly in the list
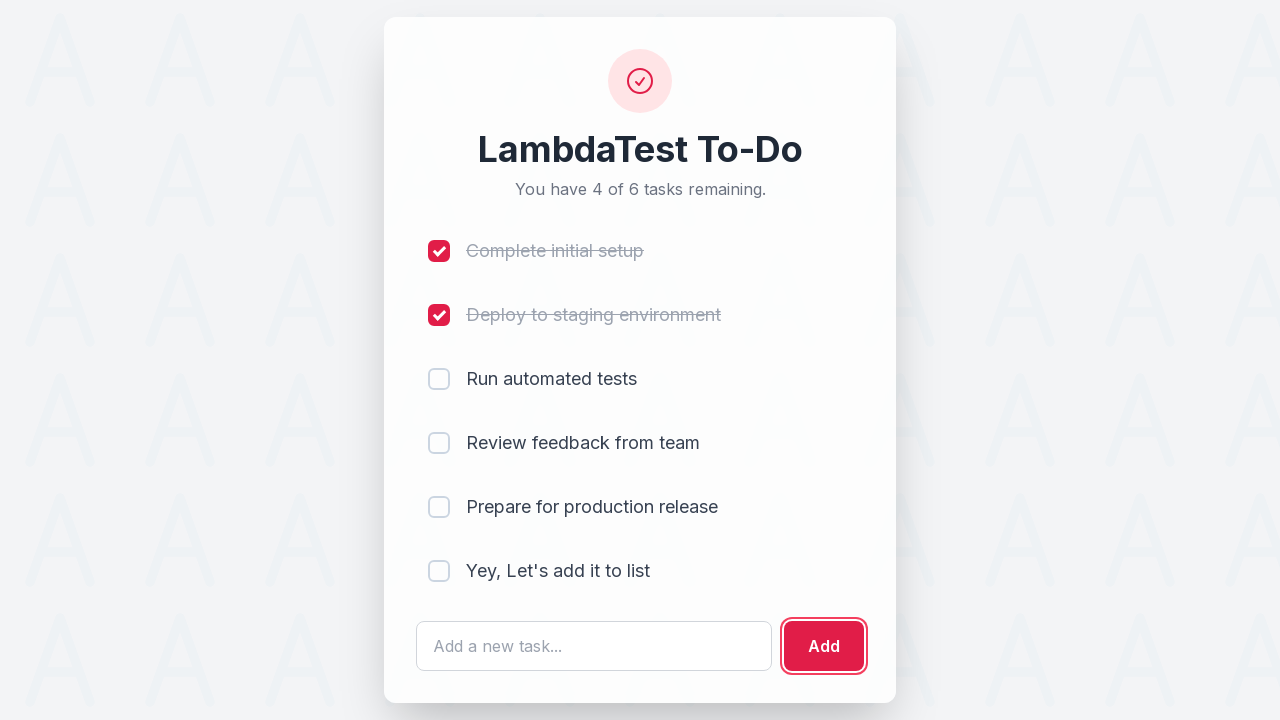

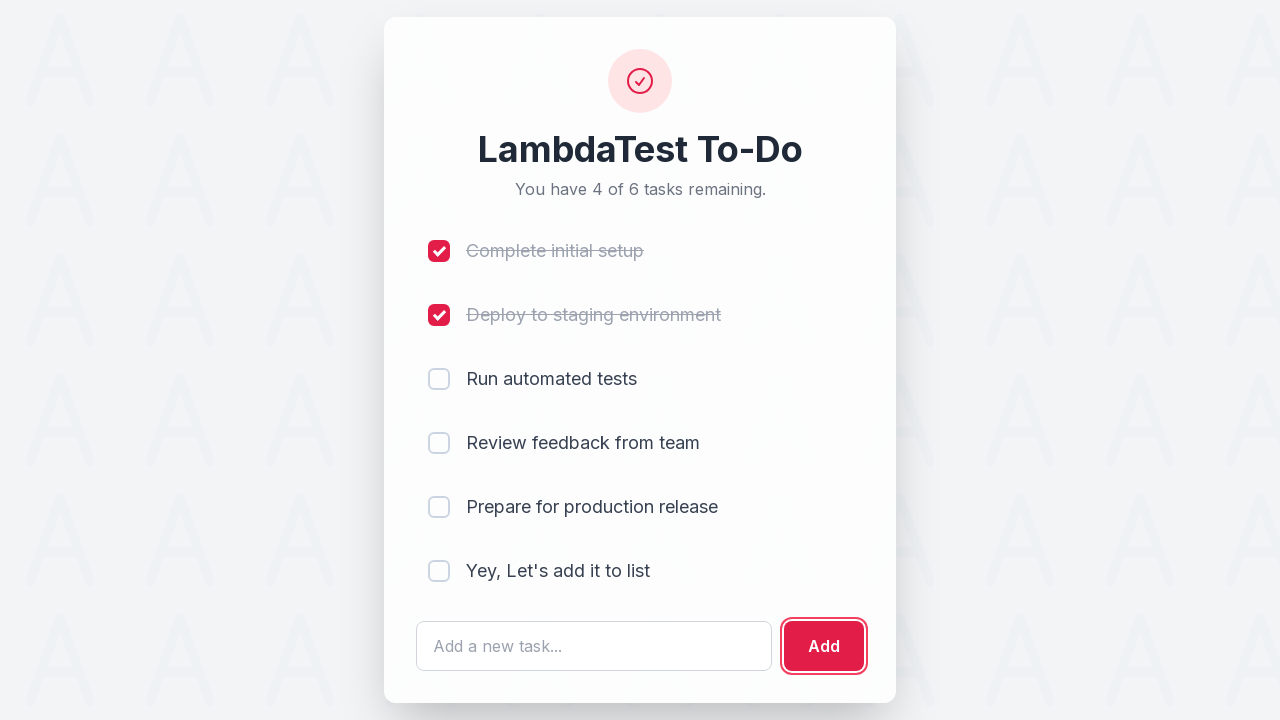